Tests slider functionality by clicking on the slider and using arrow keys to move it

Starting URL: https://jqueryui.com/slider/#content

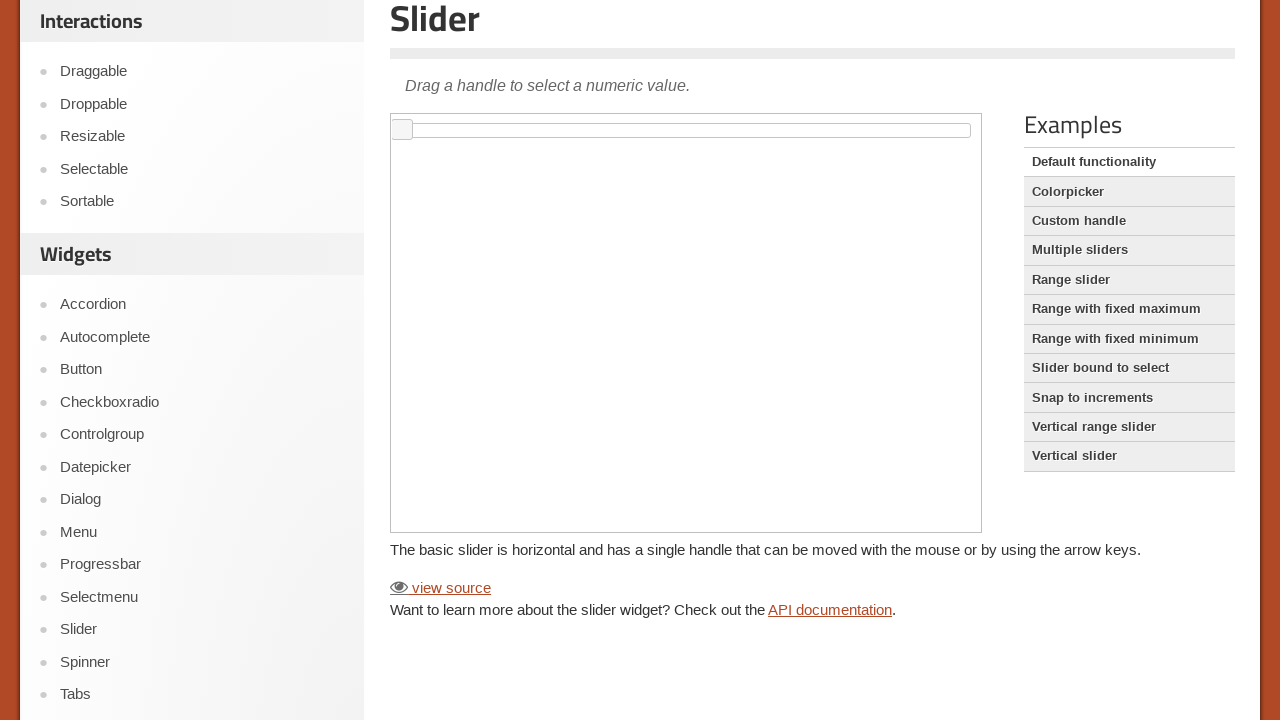

Located iframe containing the slider
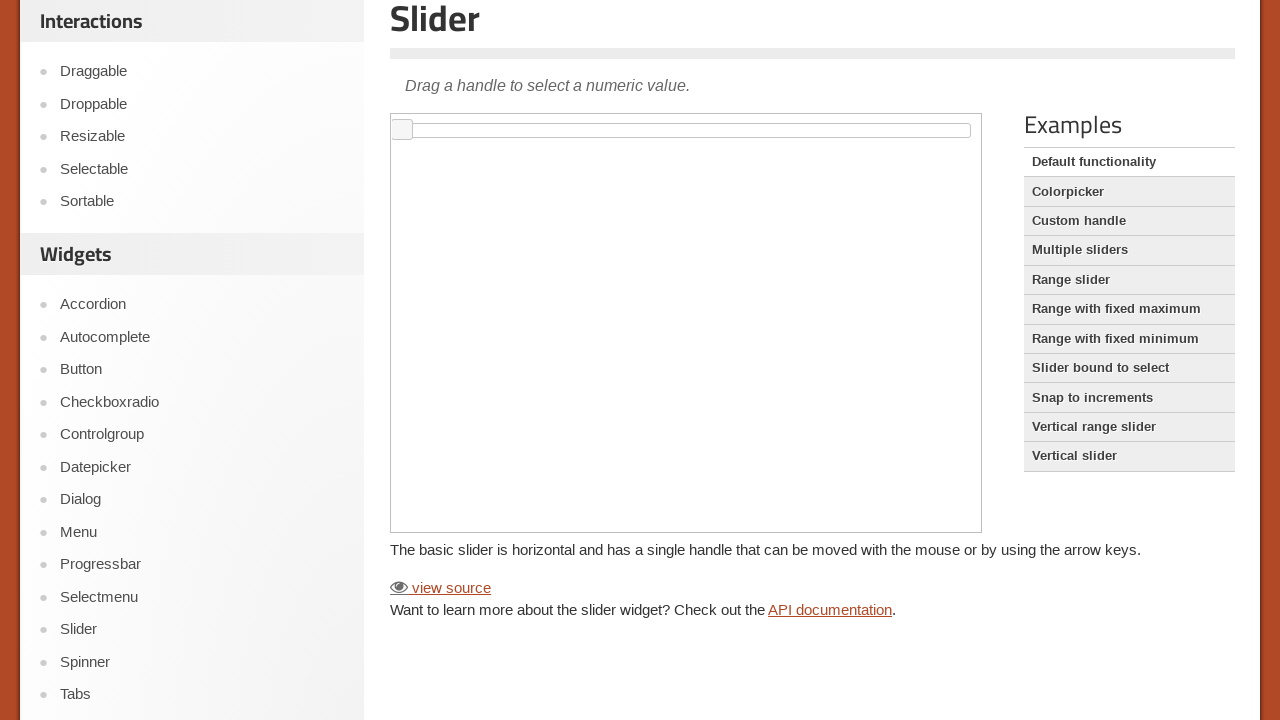

Located slider element with id 'slider'
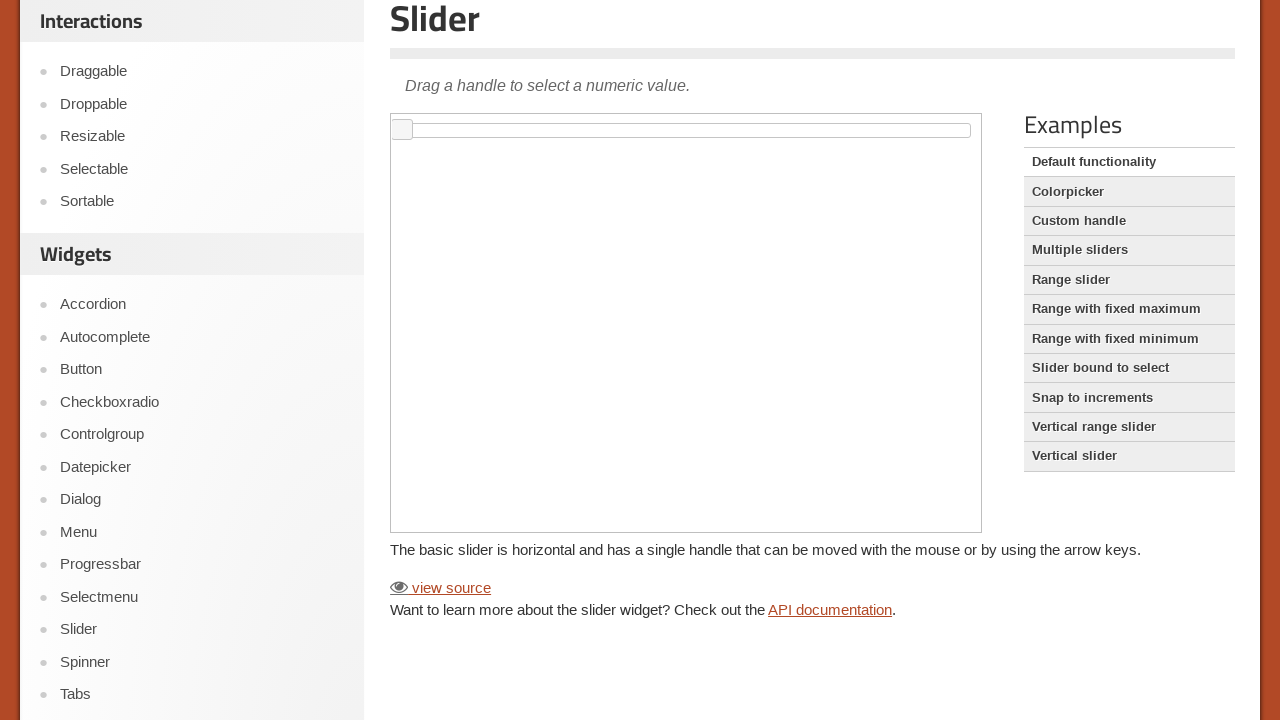

Clicked on the slider element at (686, 130) on iframe >> nth=0 >> internal:control=enter-frame >> #slider
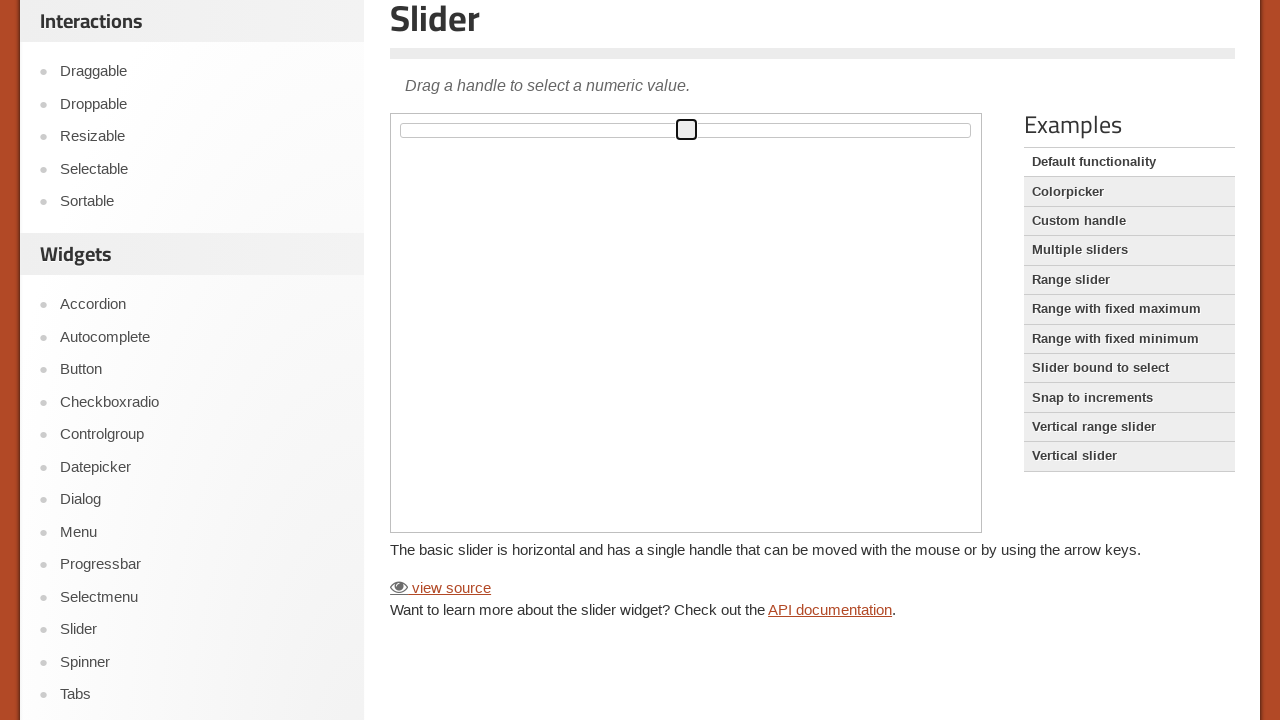

Pressed ArrowRight key to move slider
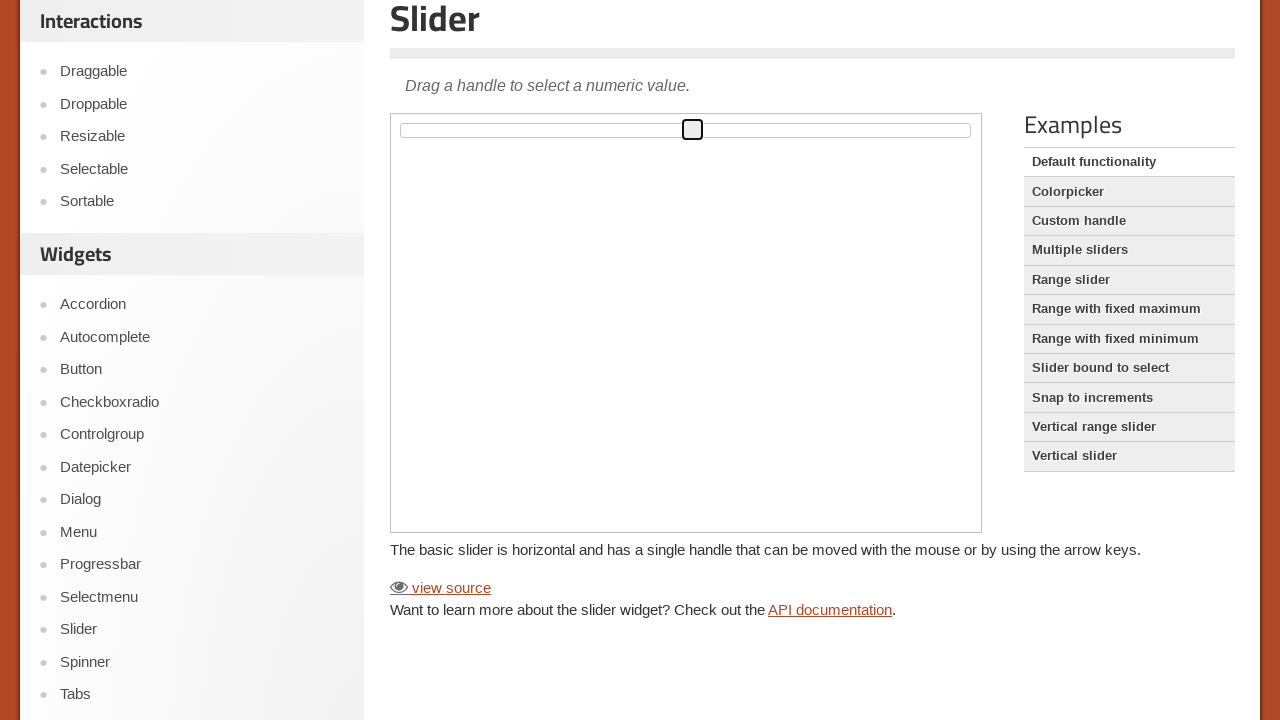

Pressed ArrowRight key again to move slider further
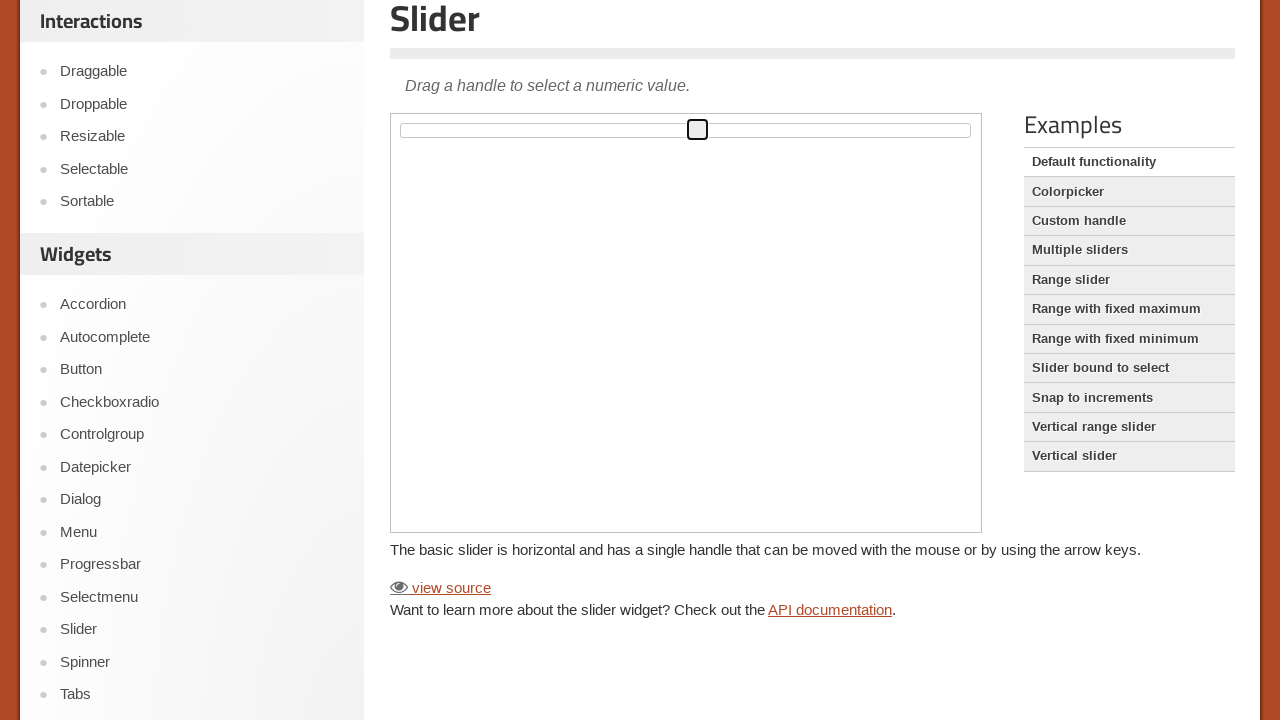

Retrieved style attribute from slider element
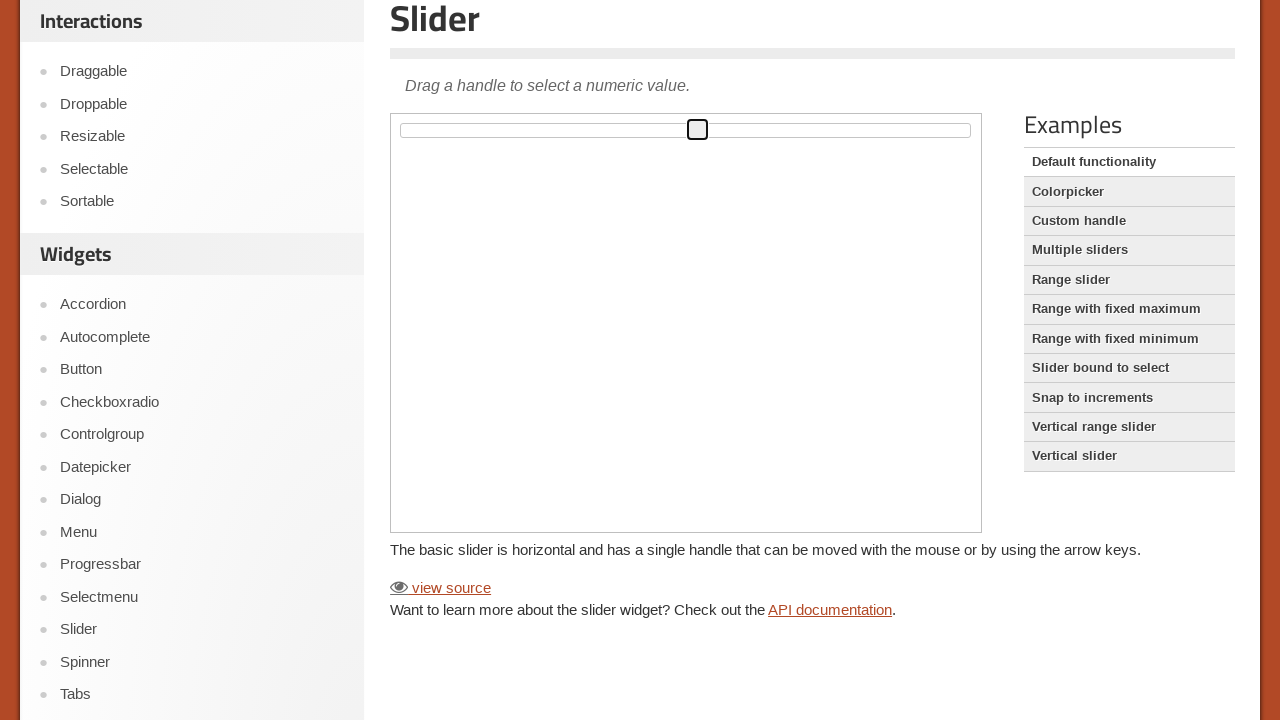

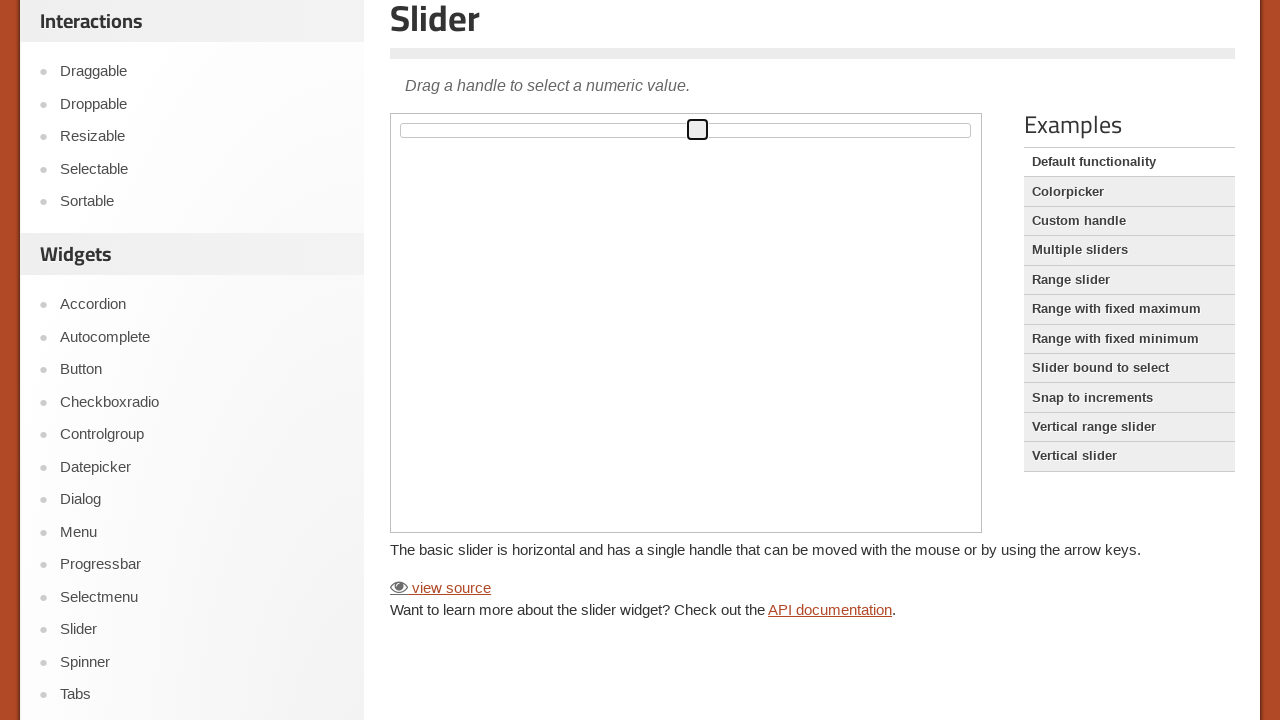